Tests a prompt box by entering a name but clicking Cancel to verify no result appears

Starting URL: https://demoqa.com/alerts

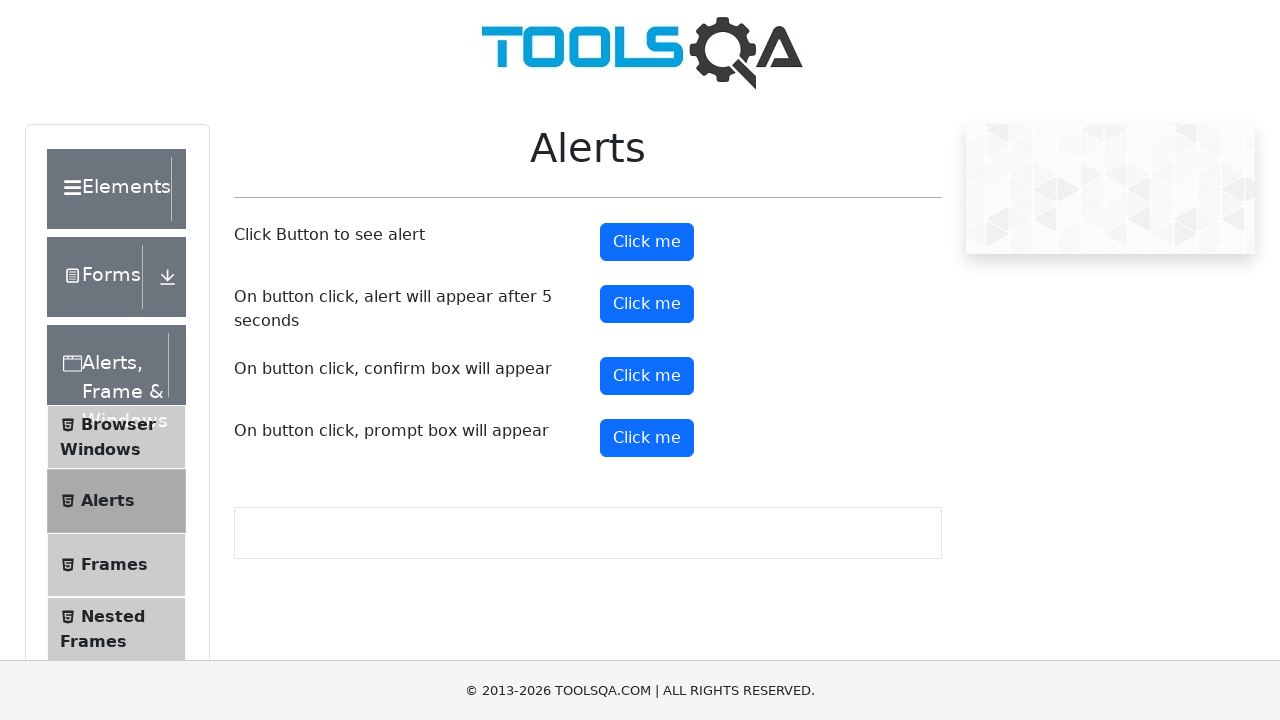

Set up dialog handler to dismiss prompt box
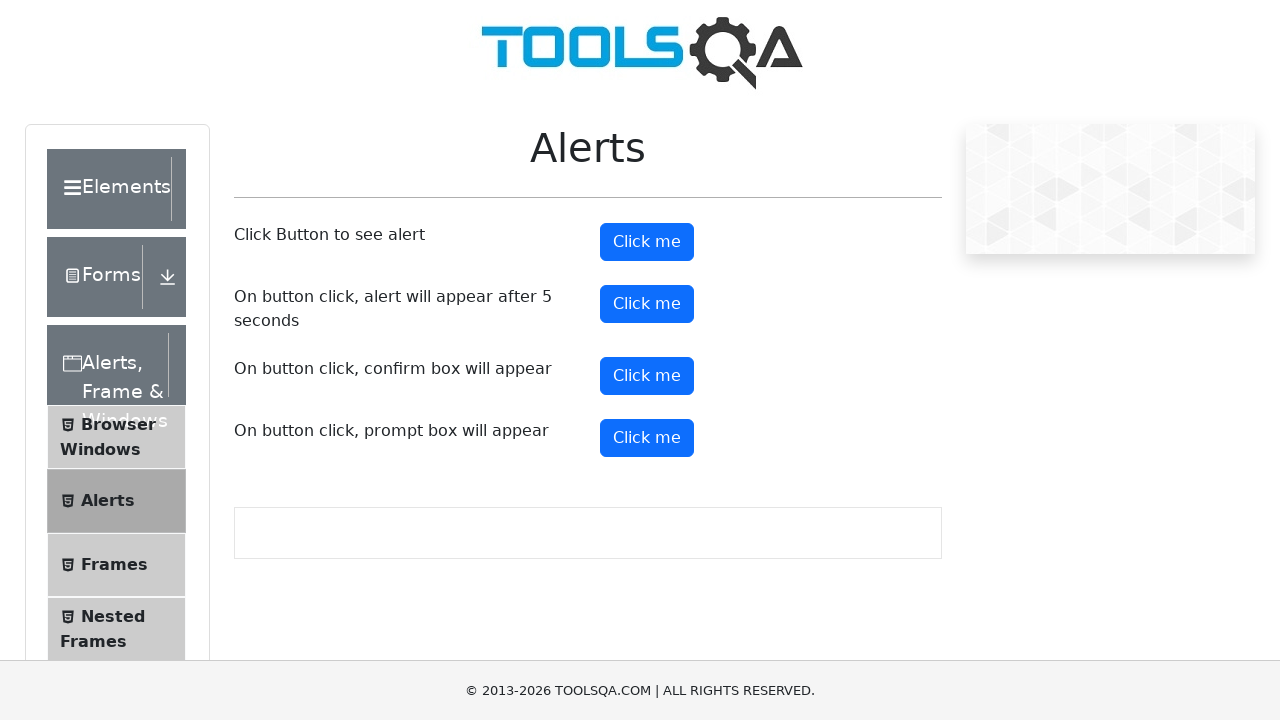

Clicked prompt button to open prompt box at (647, 438) on #promtButton
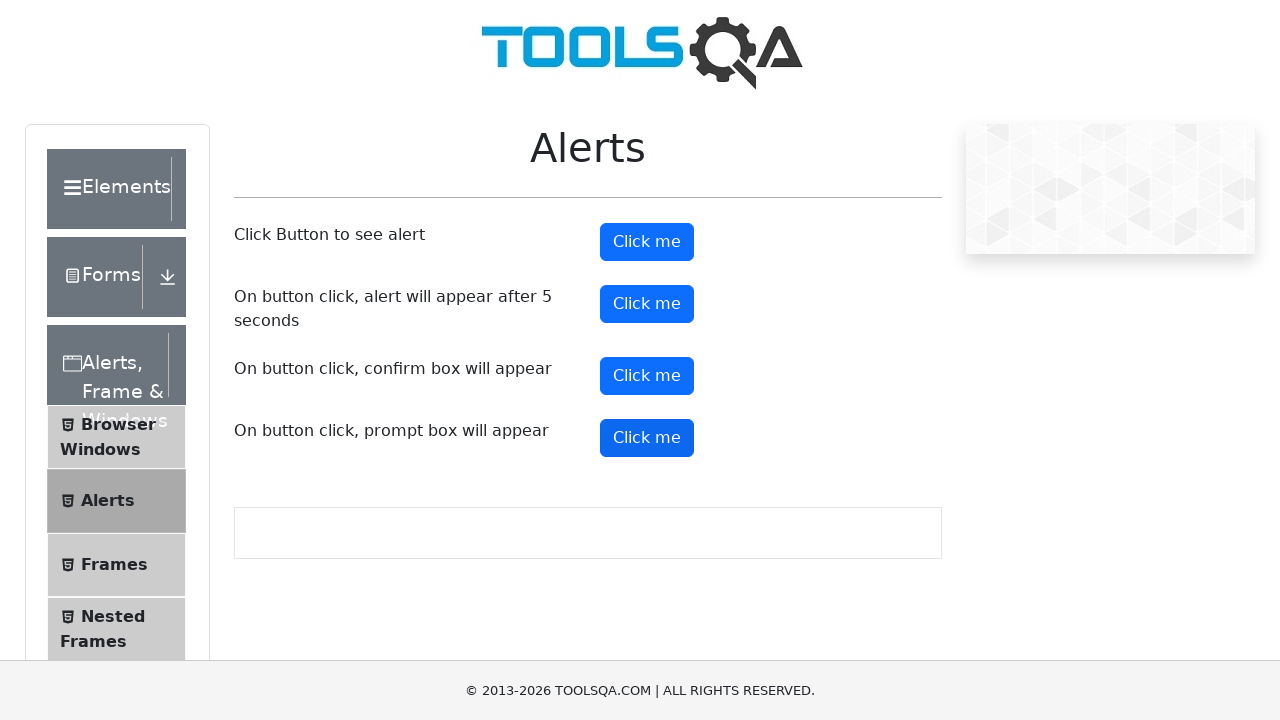

Waited for 1 second to verify no result appears after canceling prompt
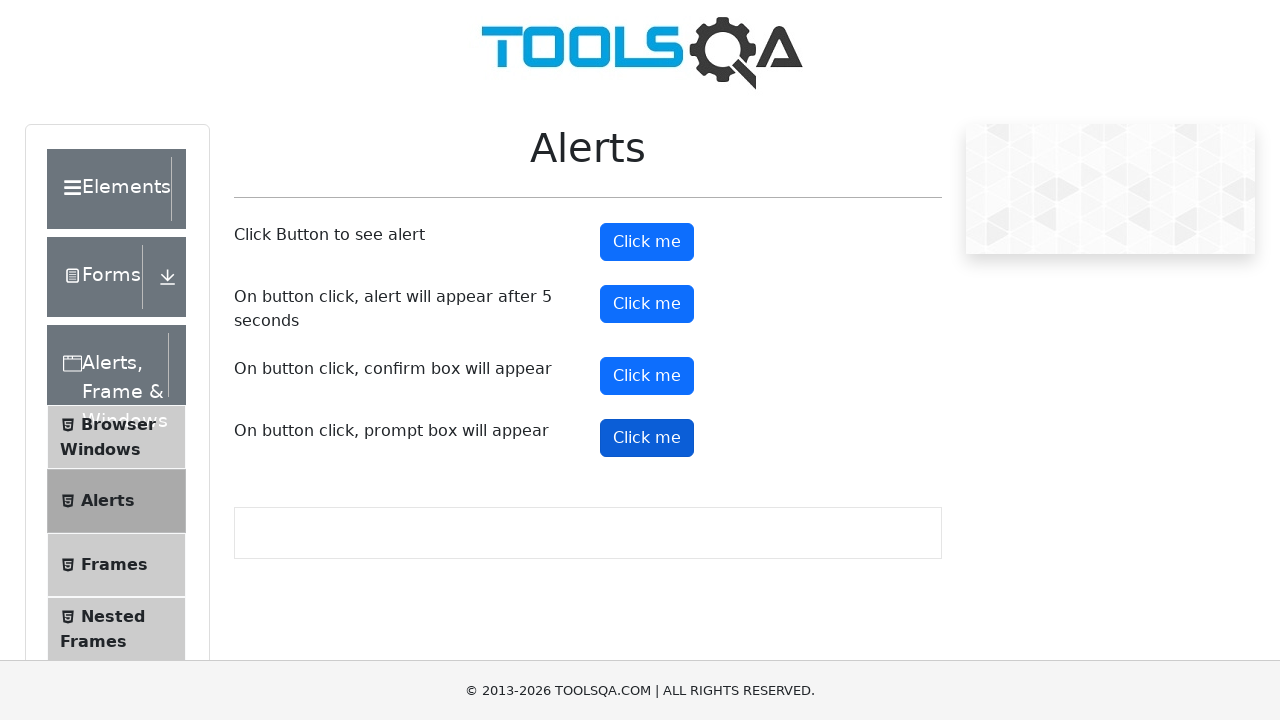

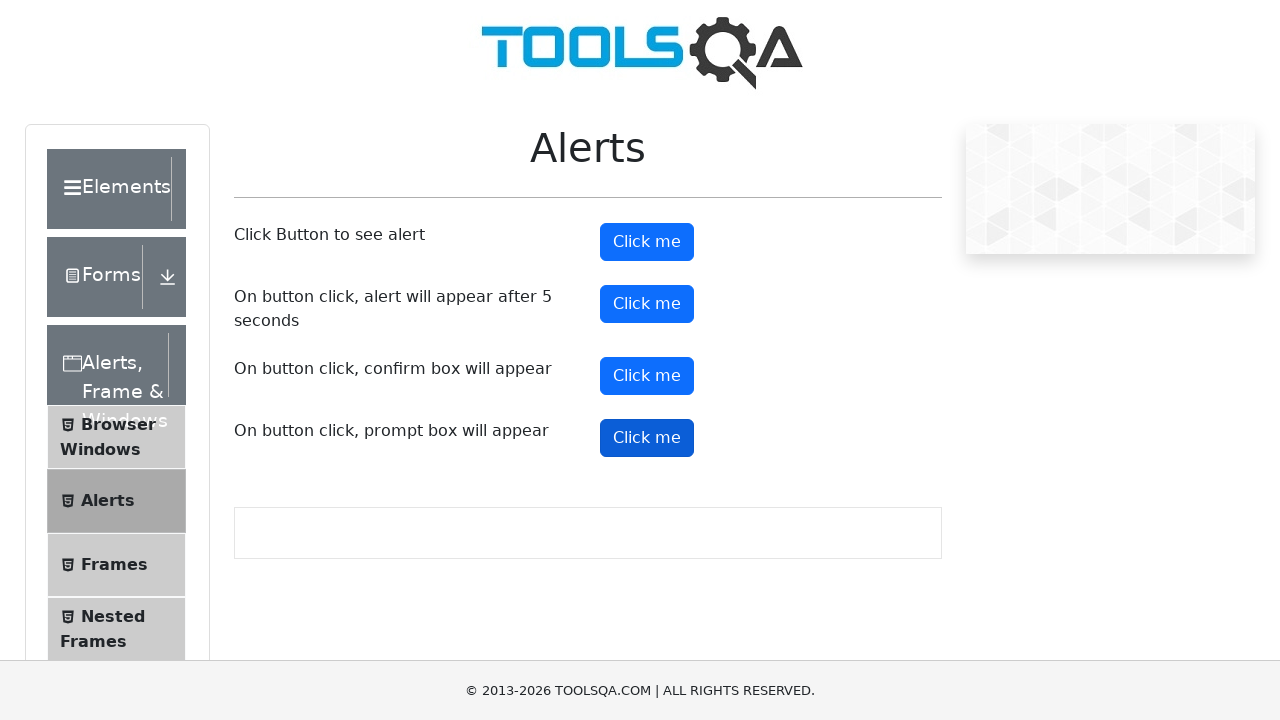